Validates that the company logo is displayed on the OrangeHRM login page

Starting URL: https://opensource-demo.orangehrmlive.com/web/index.php/auth/login

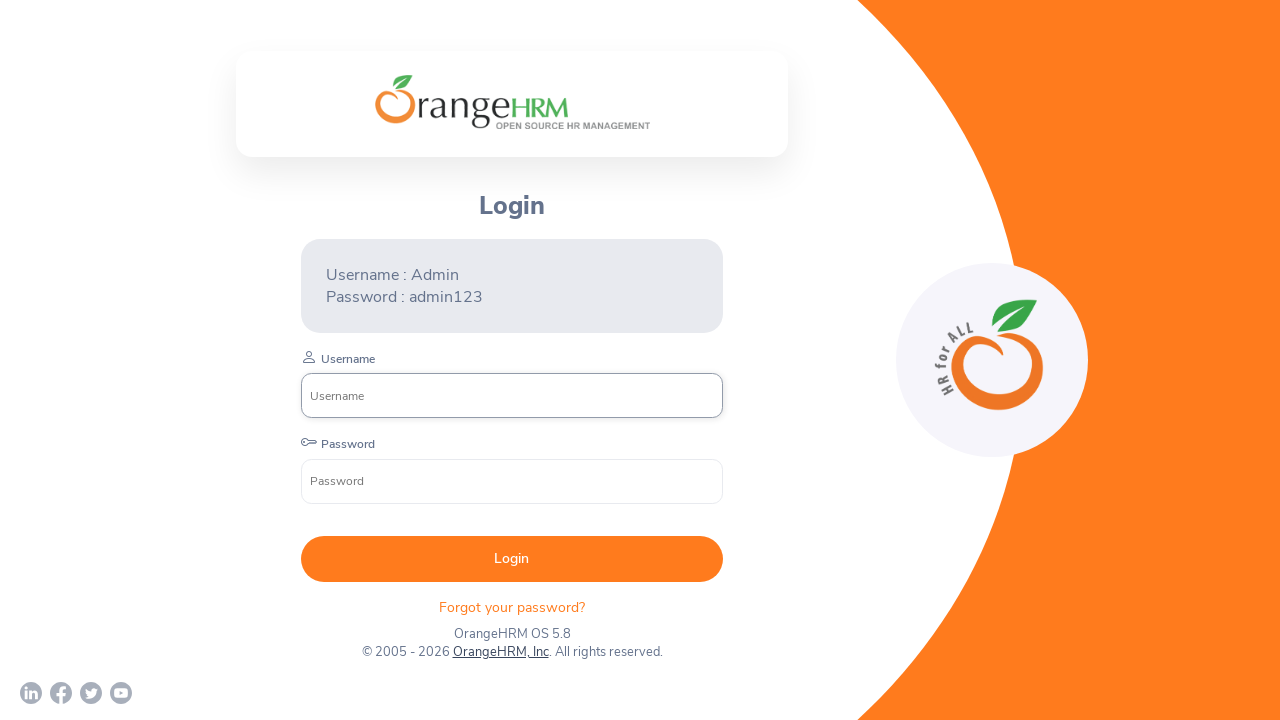

Located company branding logo element
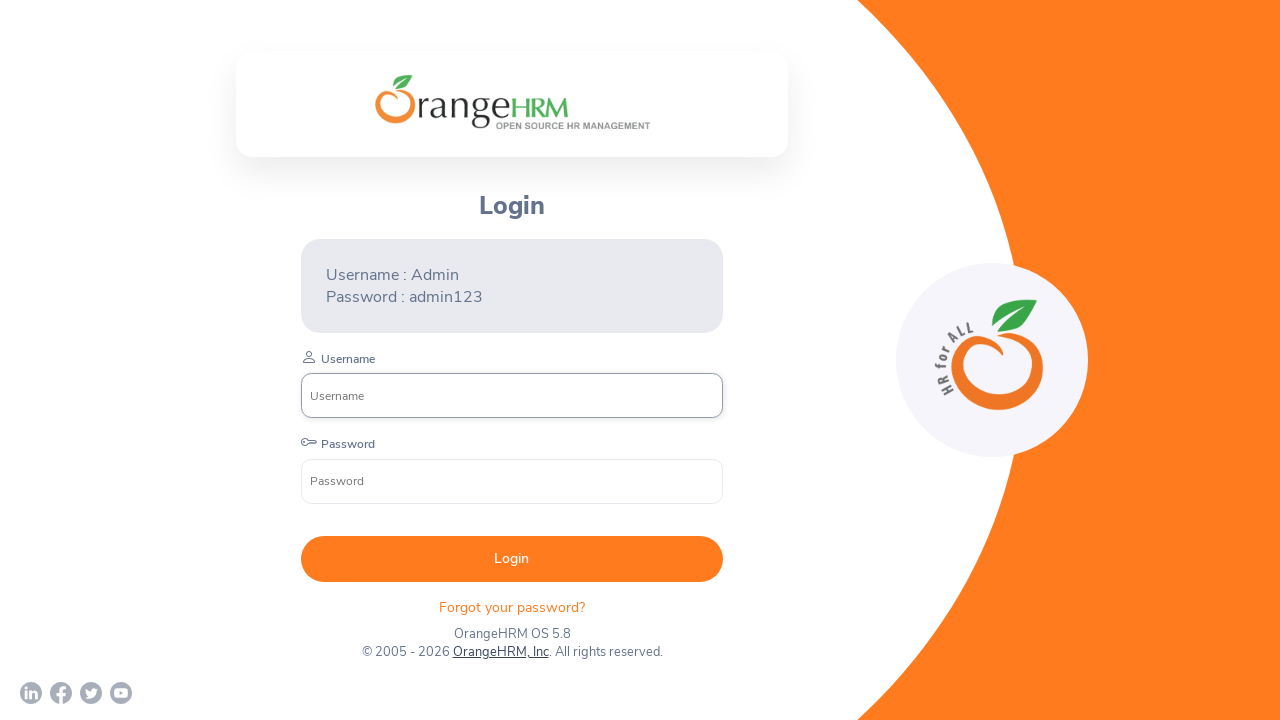

Waited for company logo to become visible
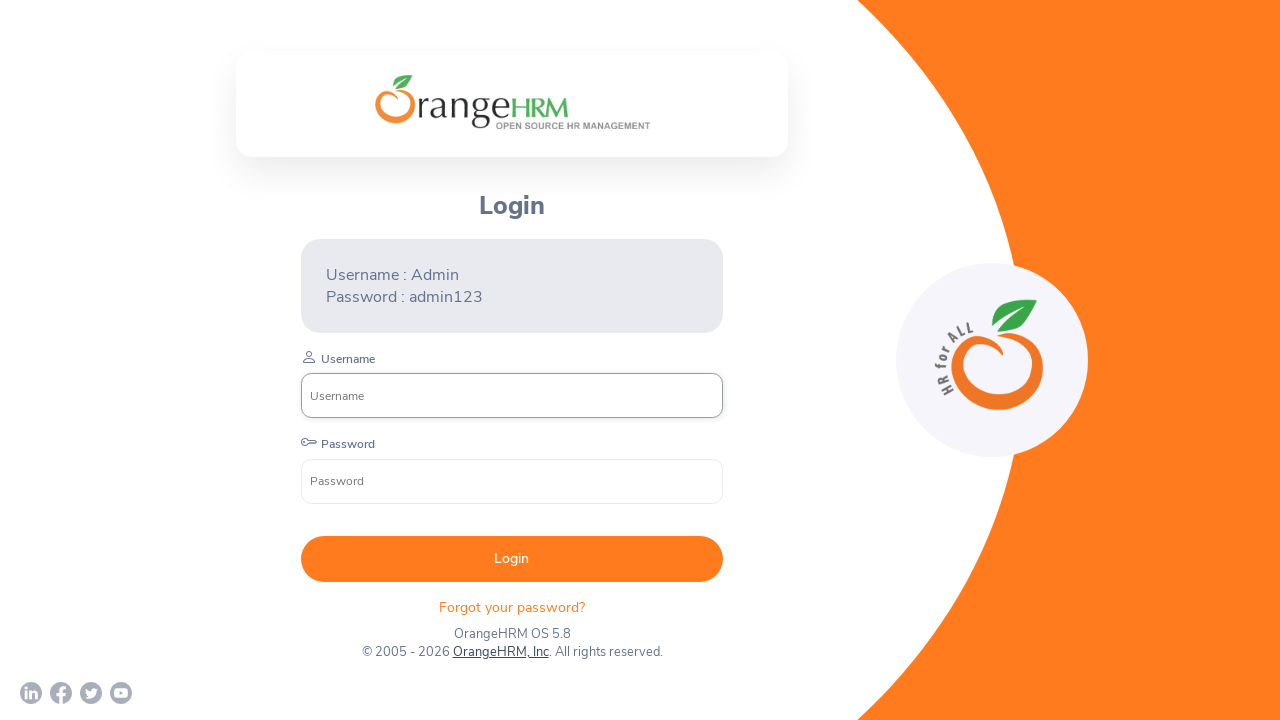

Verified that company logo is displayed on OrangeHRM login page
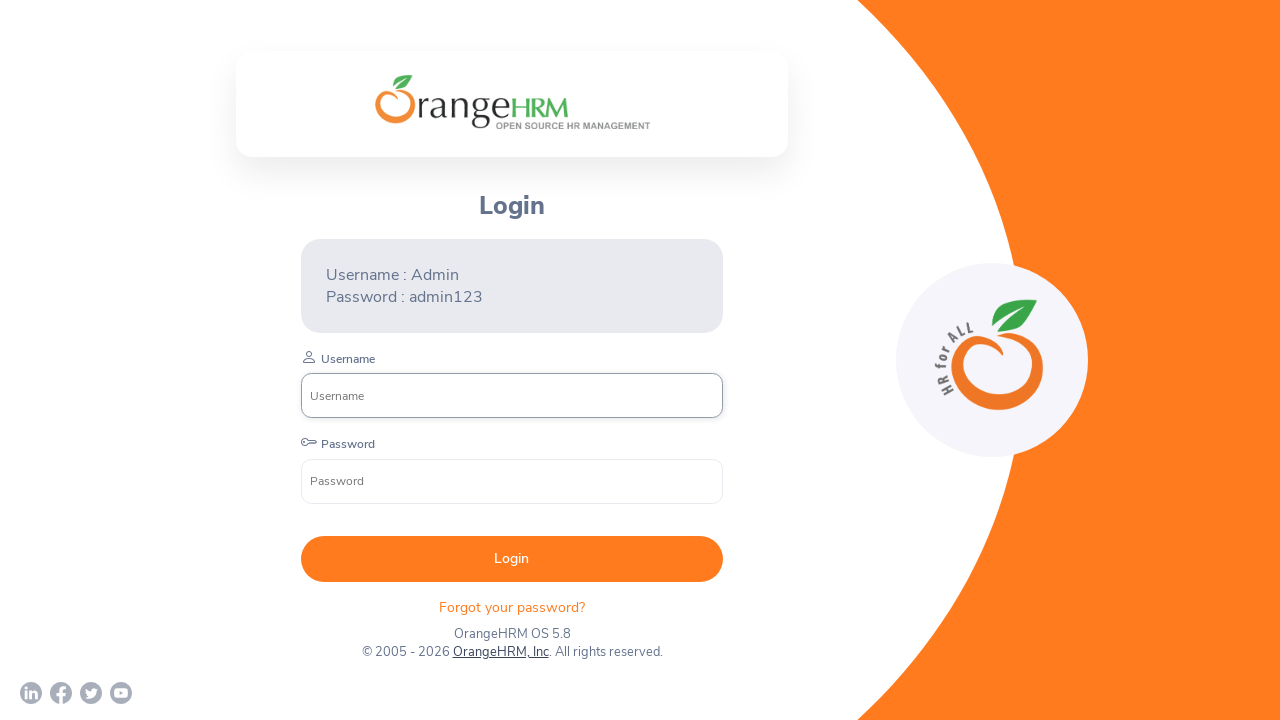

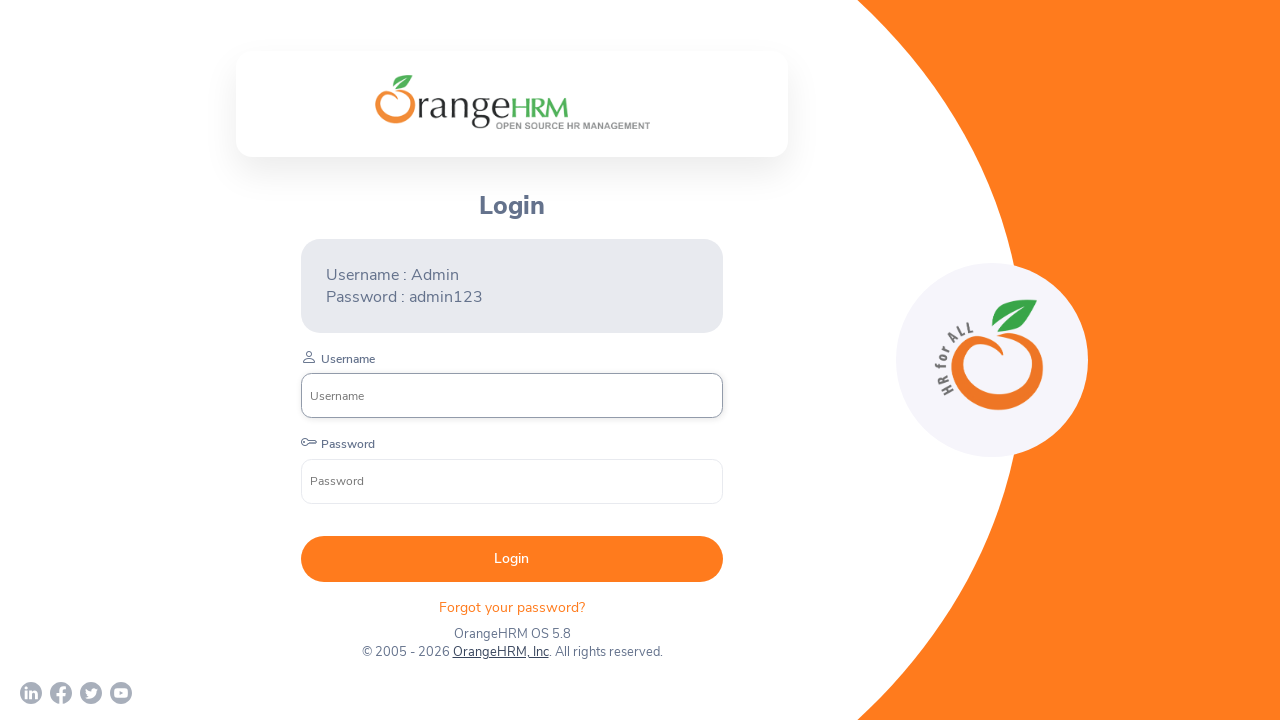